Tests finding a link by calculated text (math expression), clicking it, then filling out a form with personal information (name, surname, city, country) and submitting it.

Starting URL: http://suninjuly.github.io/find_link_text

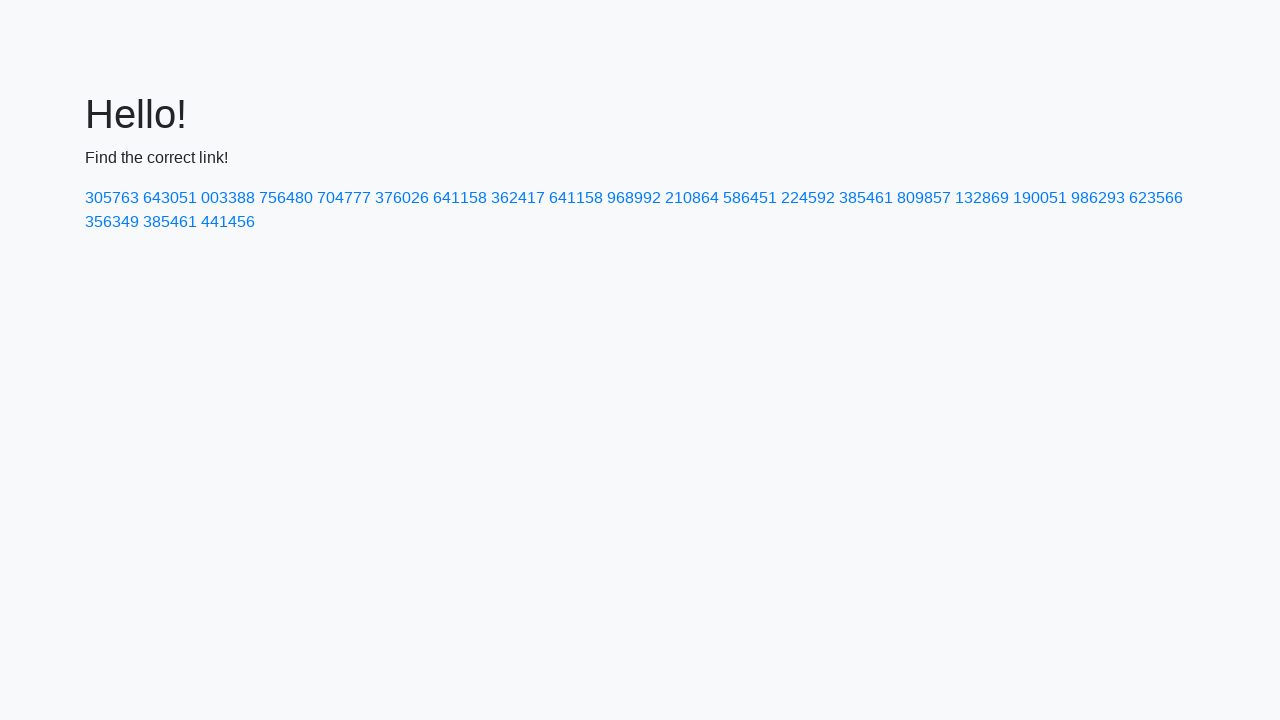

Clicked link with calculated text '224592' (ceil of pi^e * 10000) at (808, 198) on a:text-is('224592')
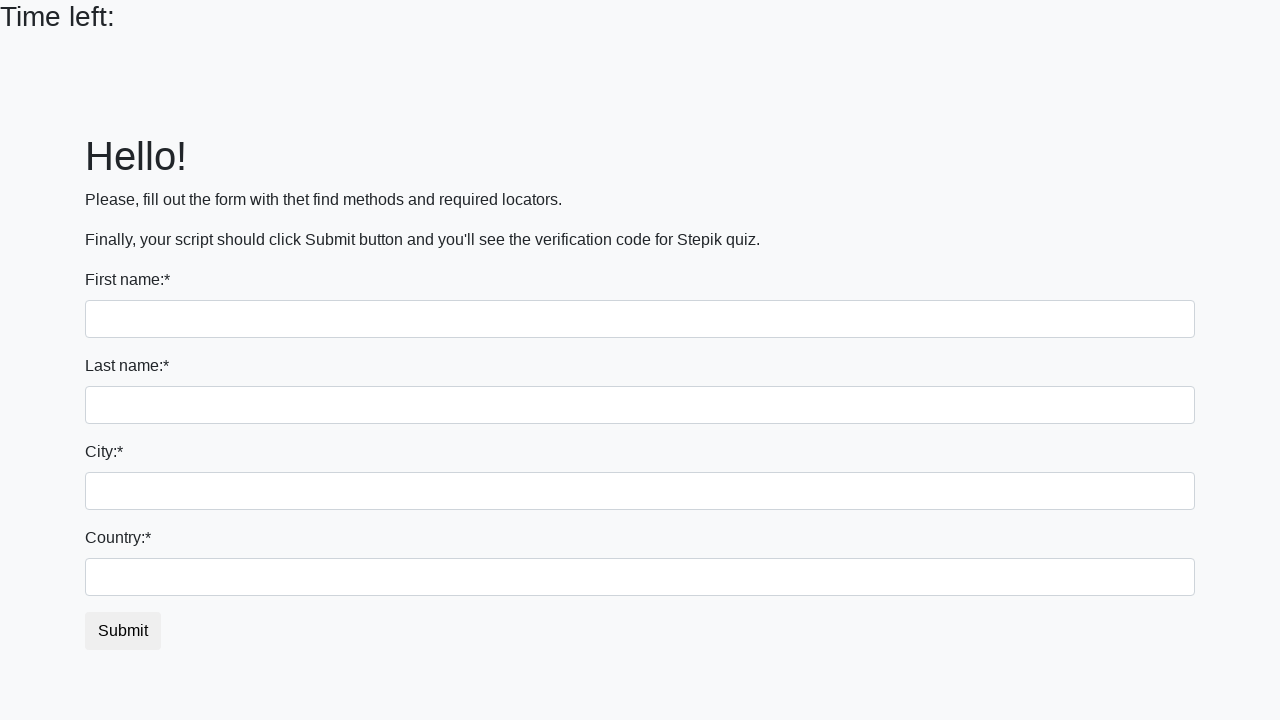

Filled name field with 'Ivan' on form > div:nth-child(1) > input
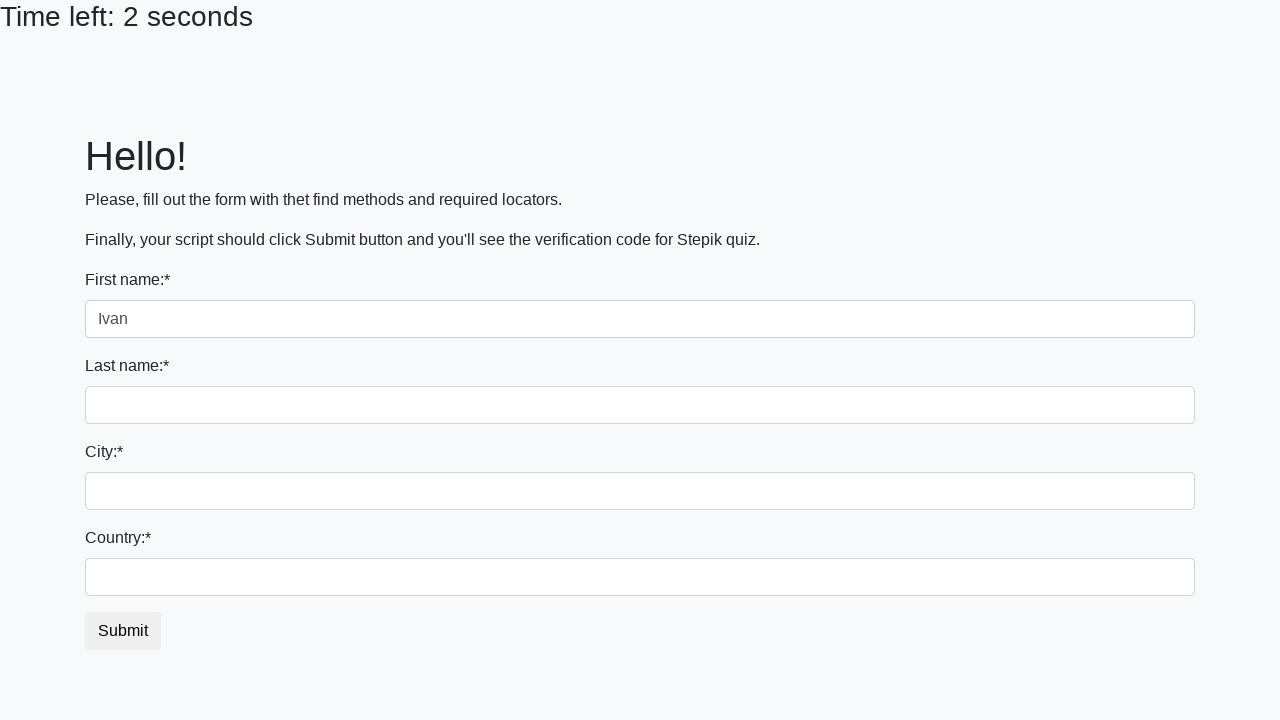

Filled surname field with 'Petrov' on form > div:nth-child(2) > input
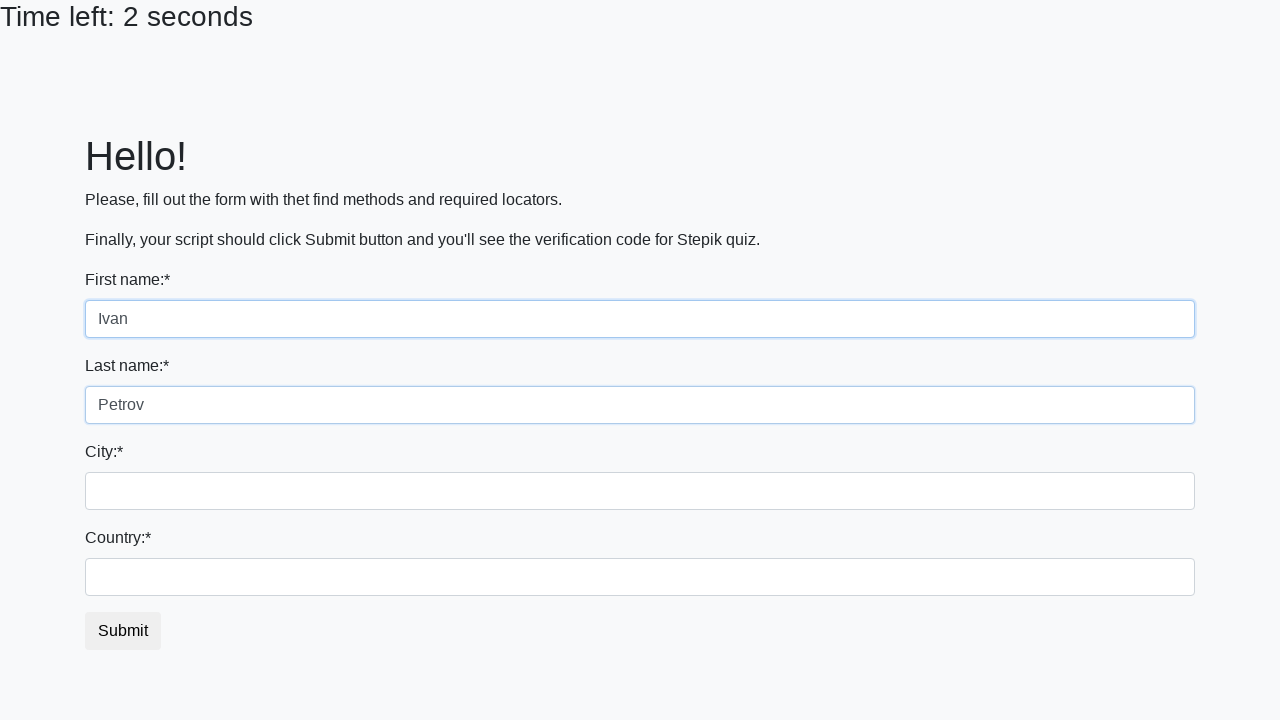

Filled city field with 'Smolensk' on form > div:nth-child(3) > input
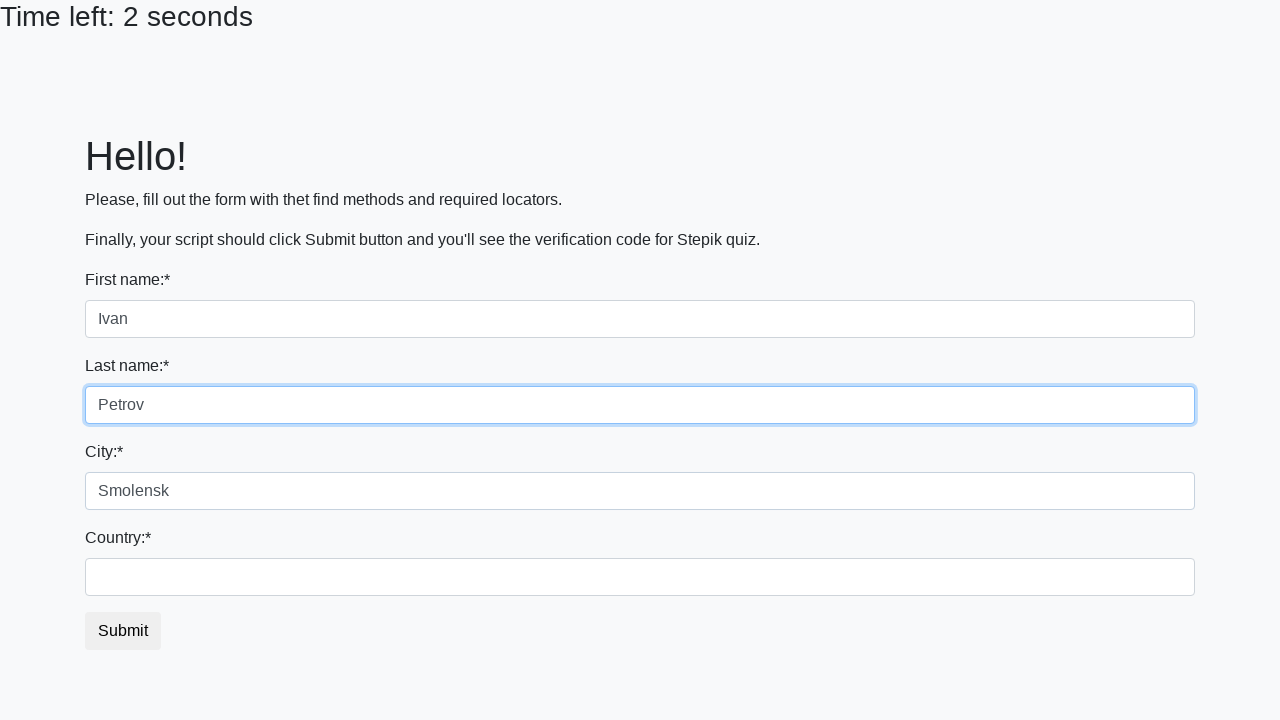

Filled country field with 'Russia' on #country
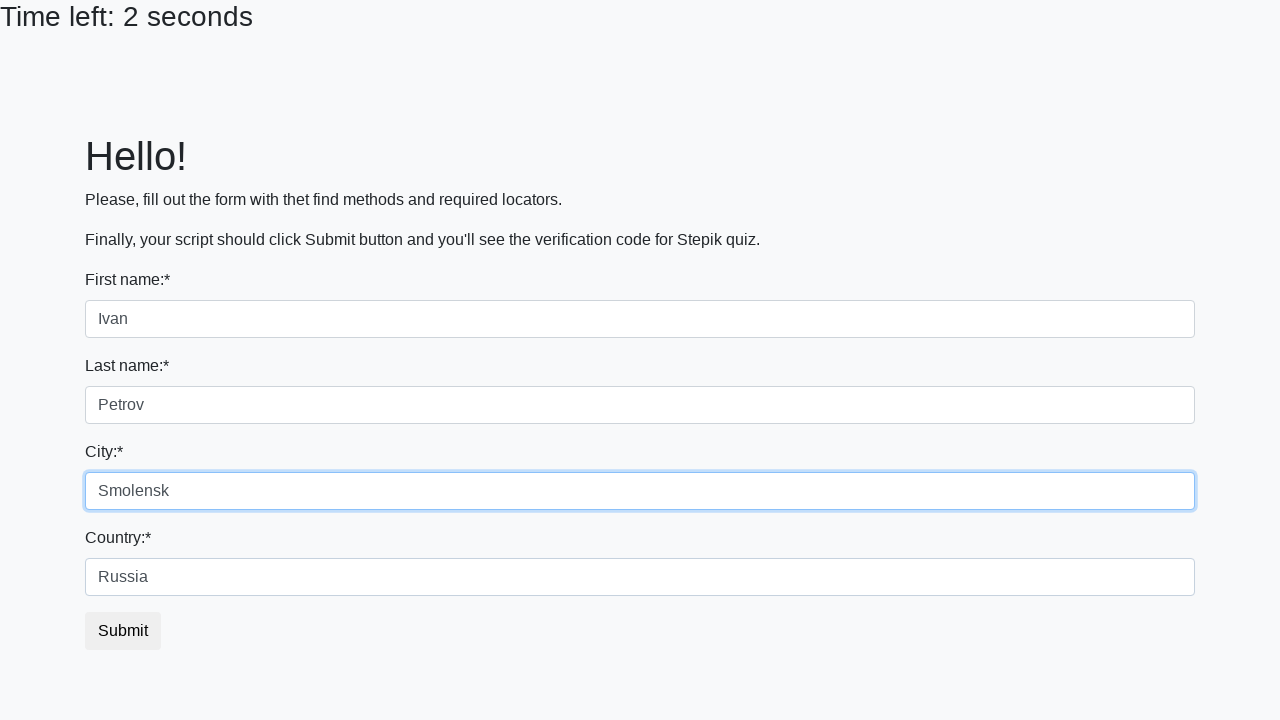

Clicked submit button to submit the form at (123, 631) on button.btn
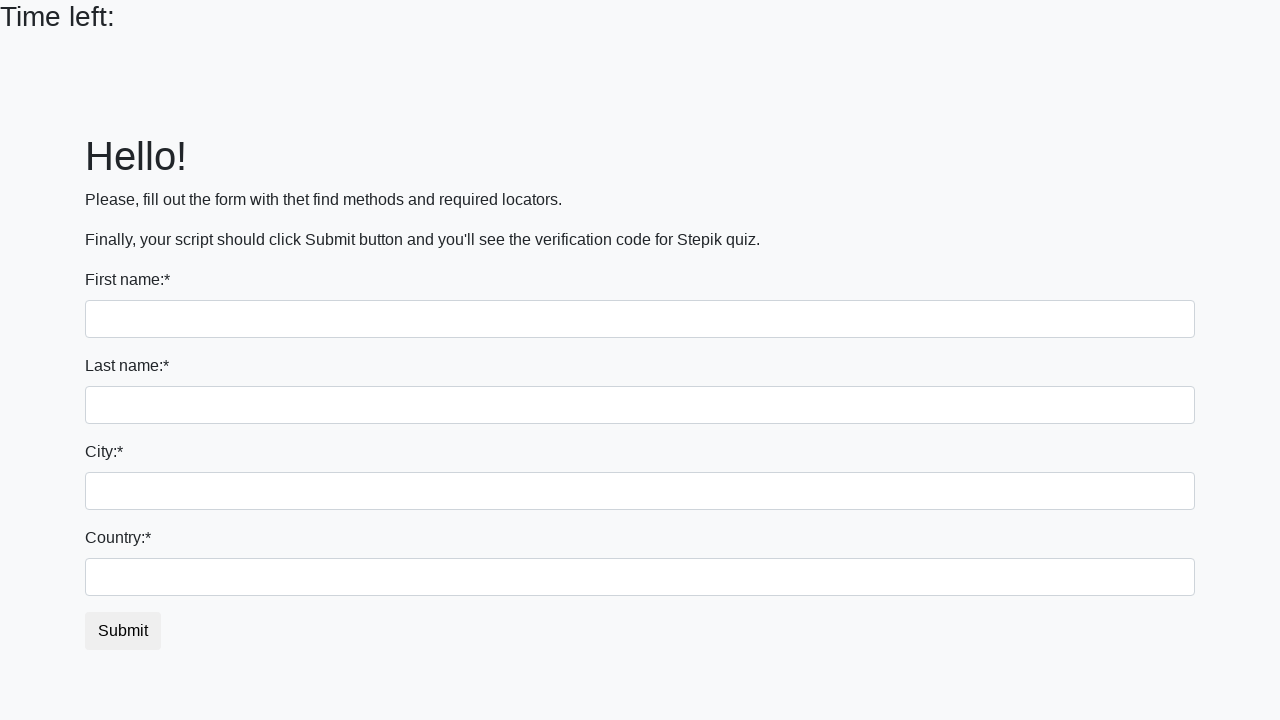

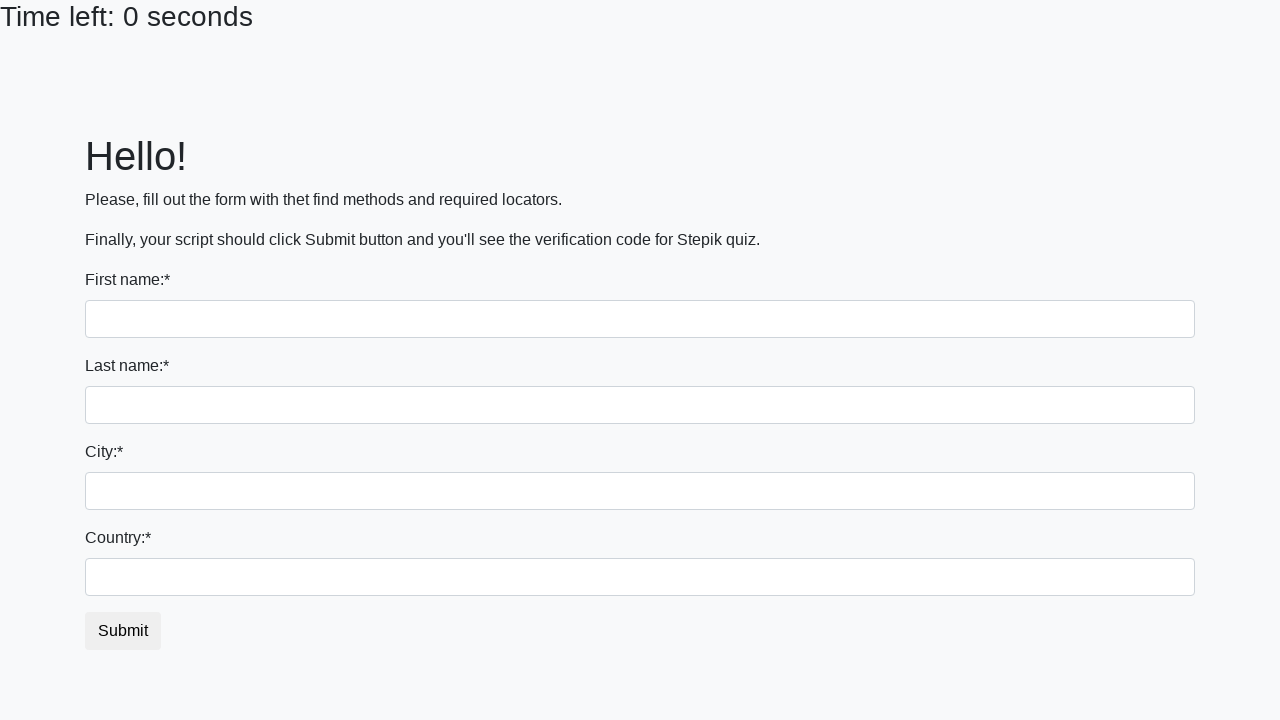